Tests the small modal dialog functionality by opening the modal, verifying its content text, and closing it

Starting URL: https://demoqa.com/modal-dialogs

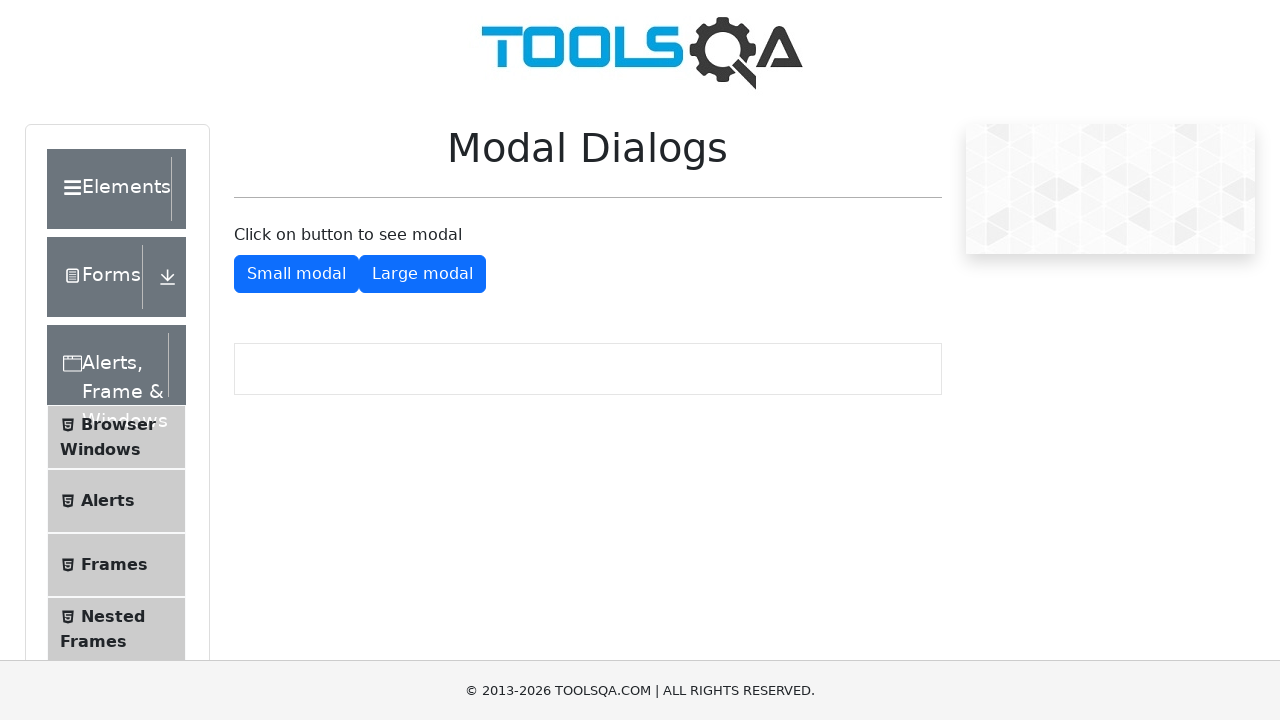

Clicked 'Small modal' button to open the modal dialog at (296, 274) on #showSmallModal
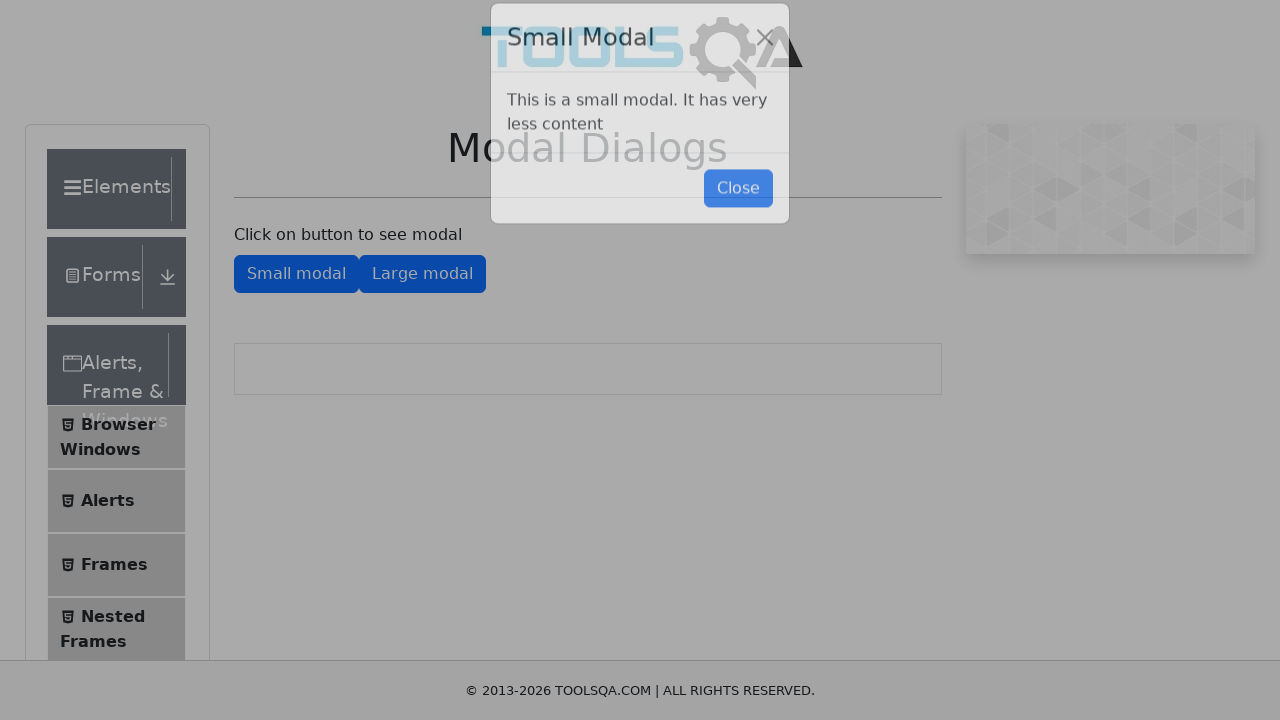

Small modal appeared and is visible
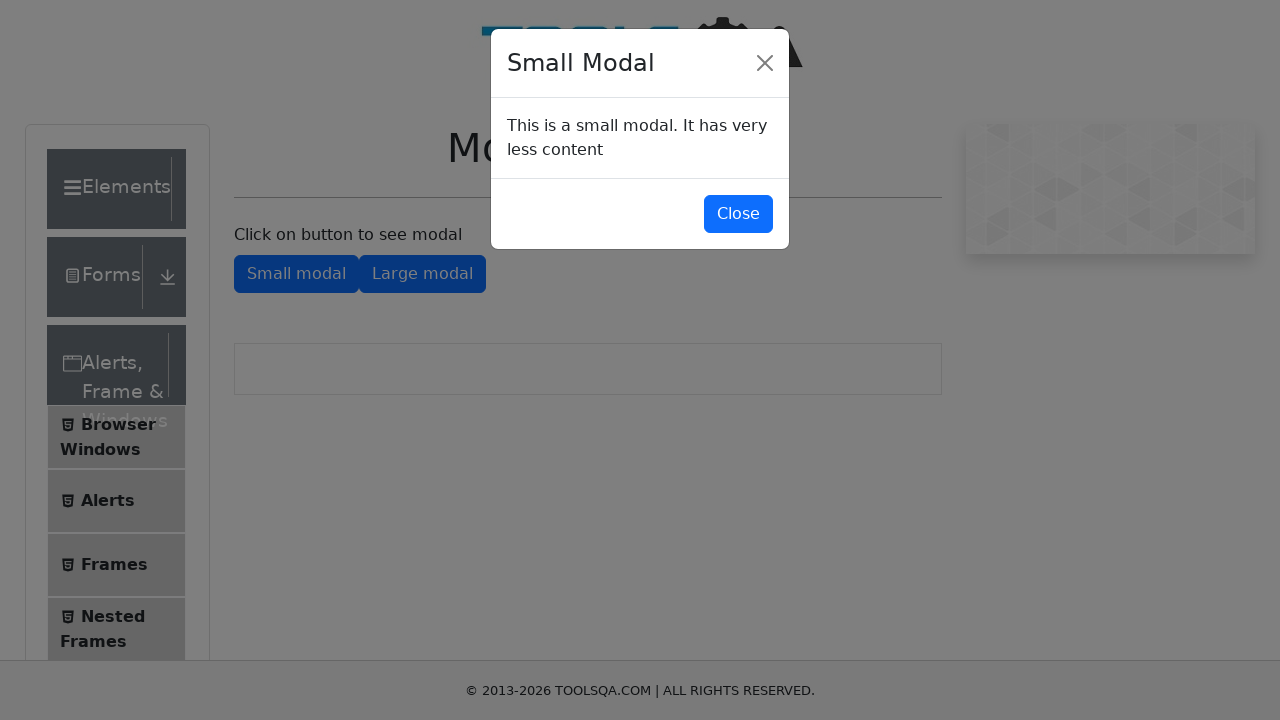

Retrieved modal body text content
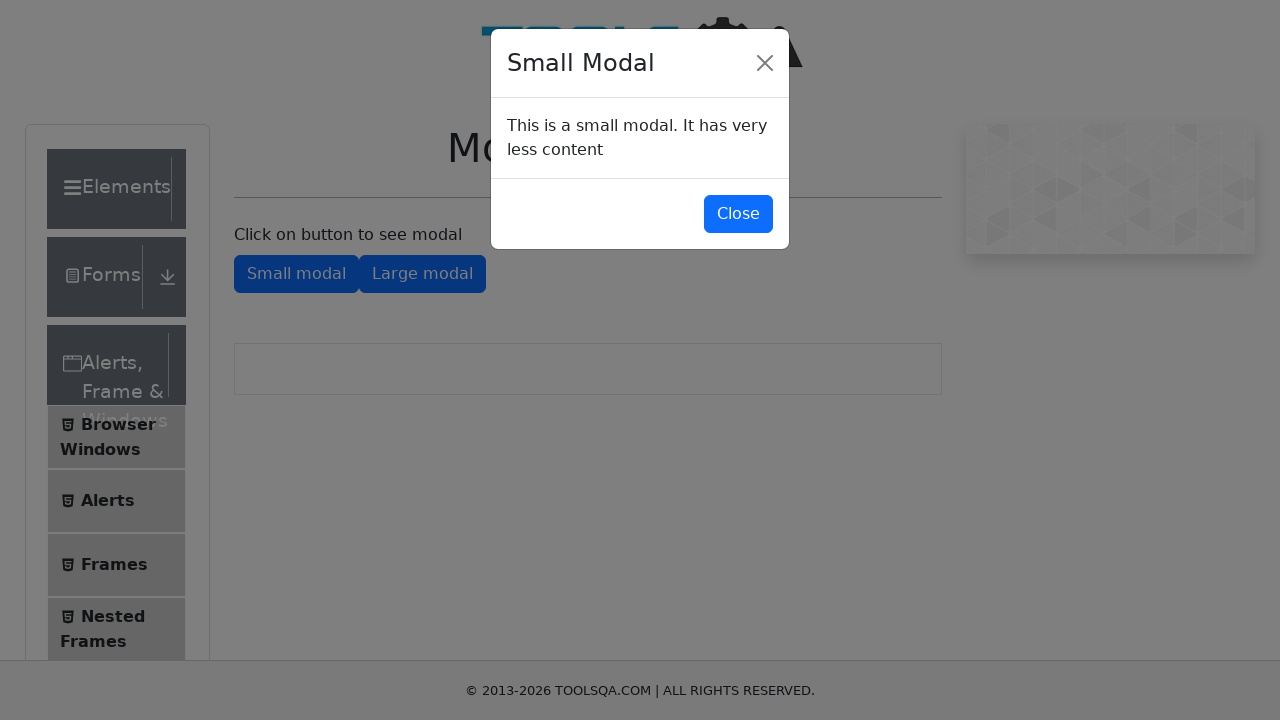

Verified modal text matches expected content: 'This is a small modal. It has very less content'
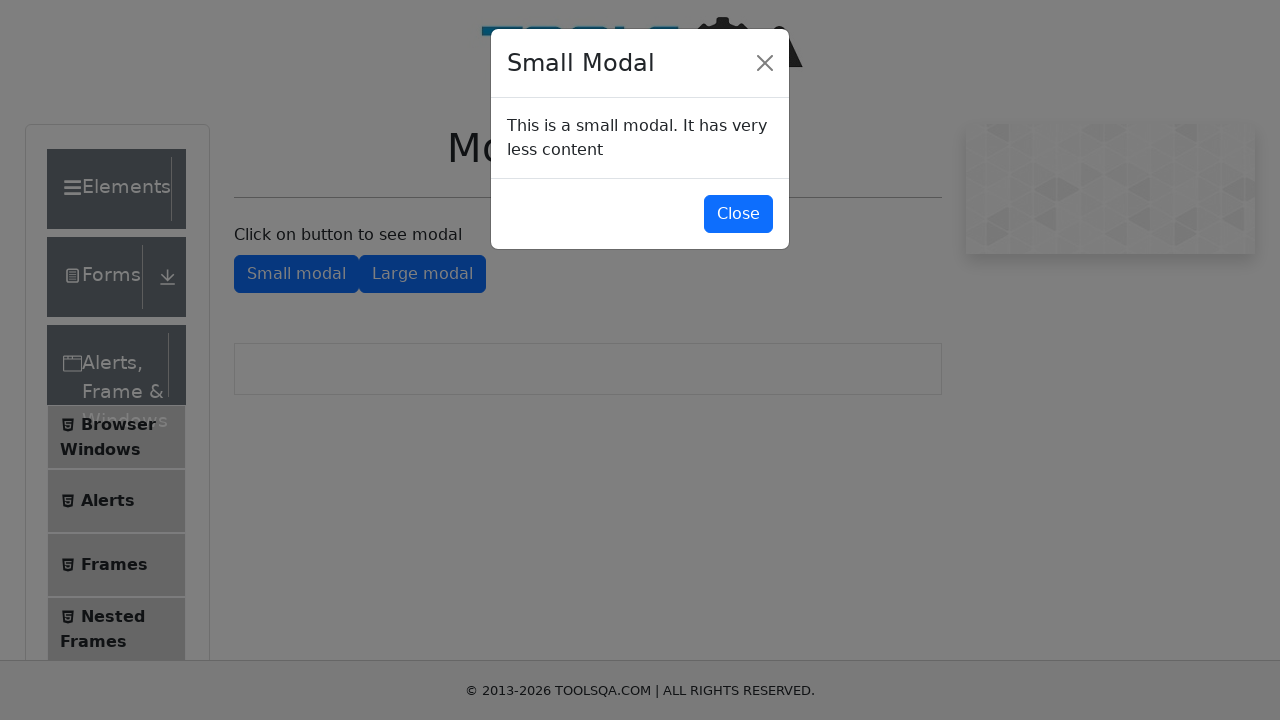

Clicked close button to dismiss the small modal at (738, 214) on #closeSmallModal
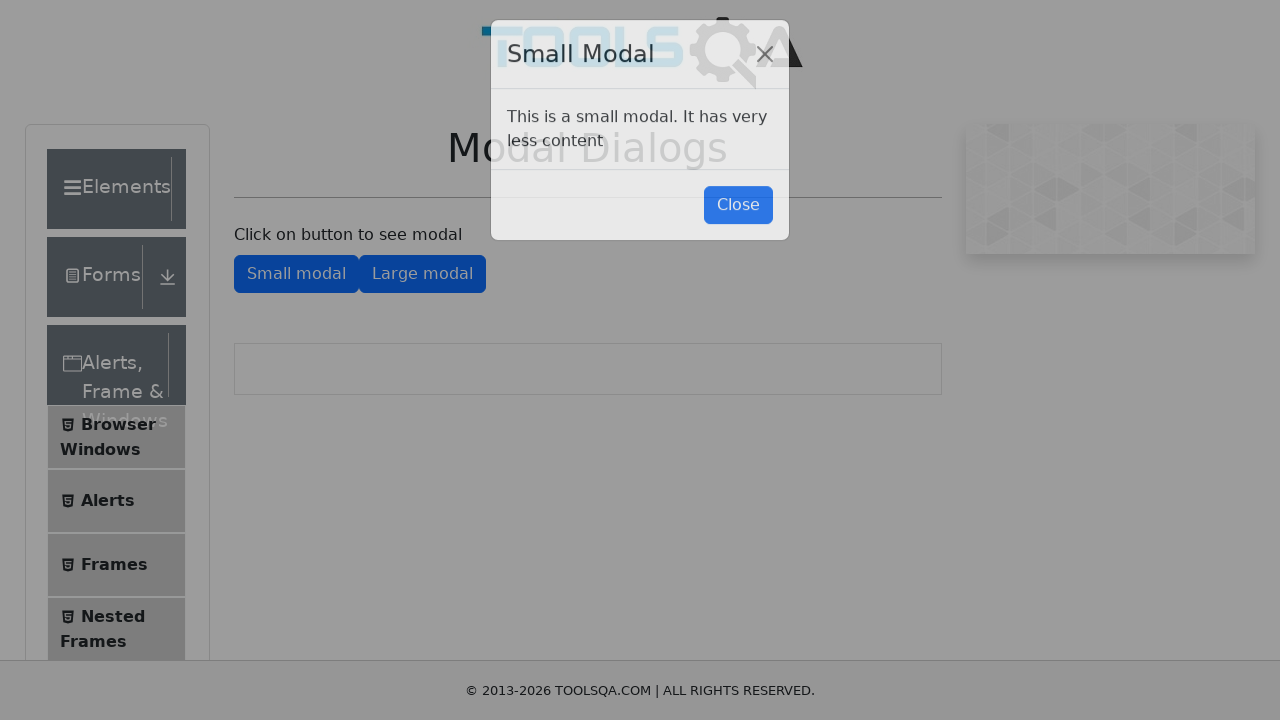

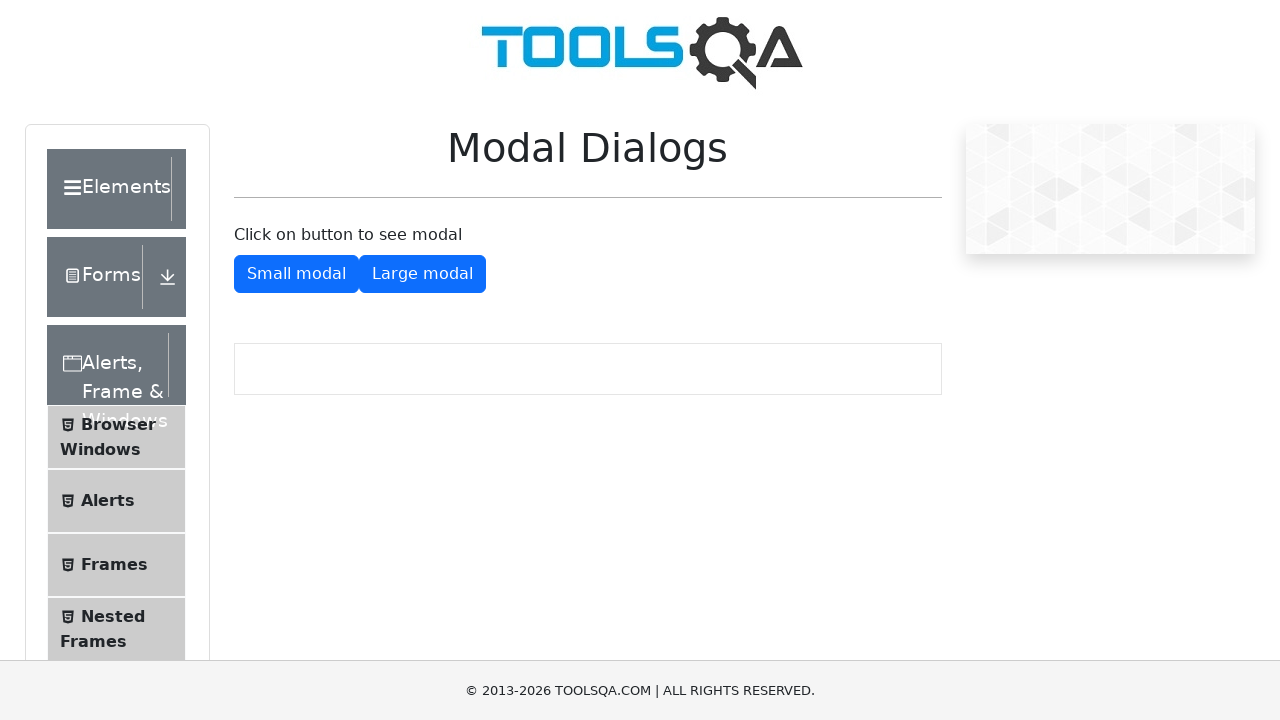